Navigates to Flipkart homepage and monitors network requests using Chrome DevTools Protocol

Starting URL: https://www.flipkart.com

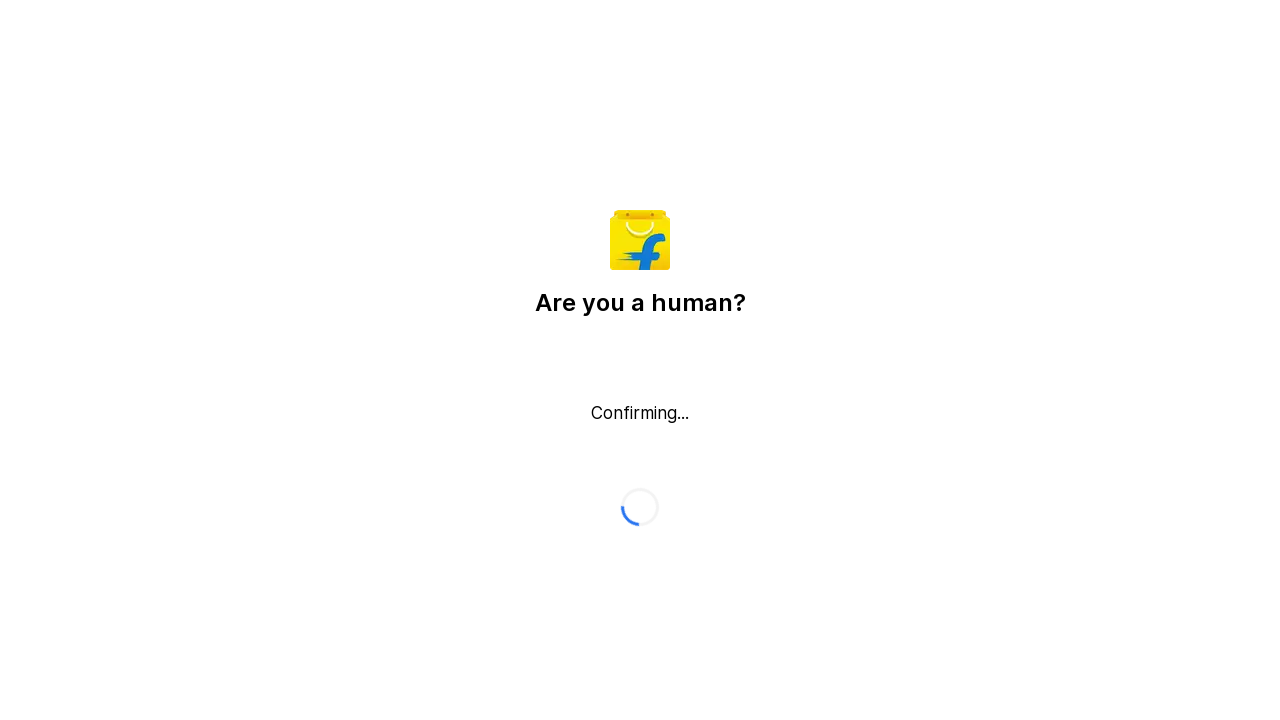

Waited for page to reach networkidle state
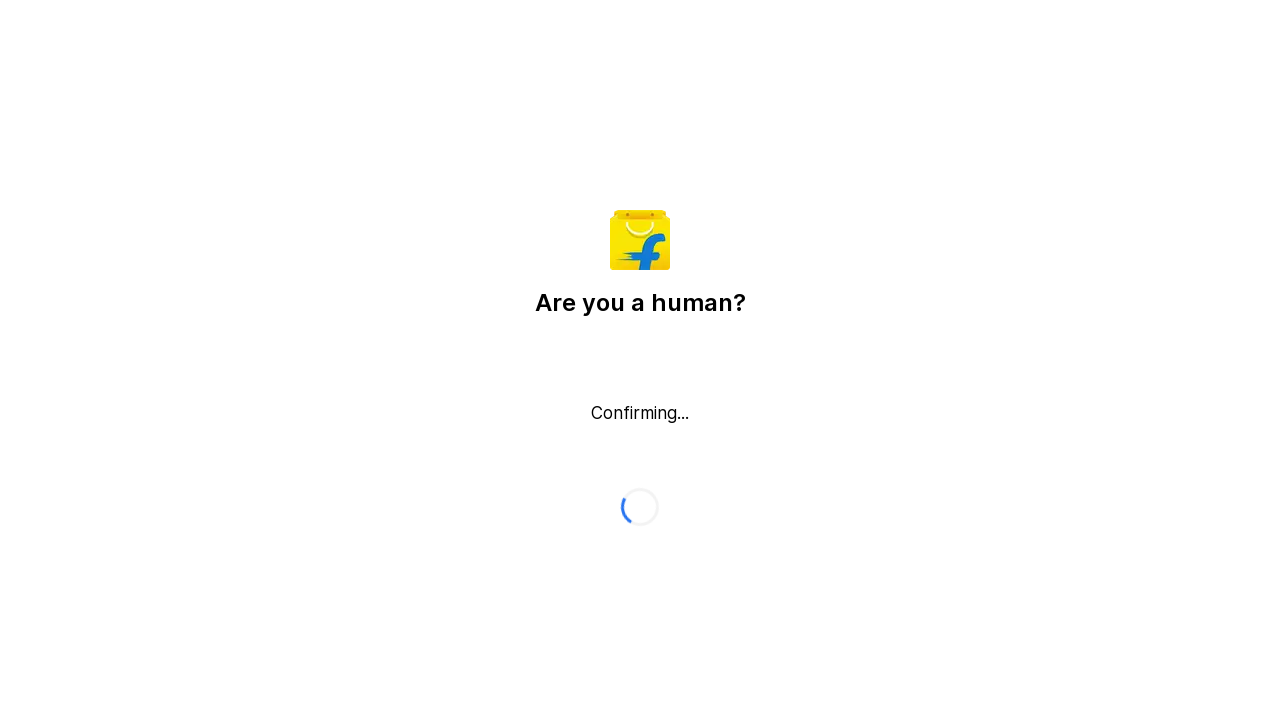

Waited 5 seconds for all XHR requests to complete
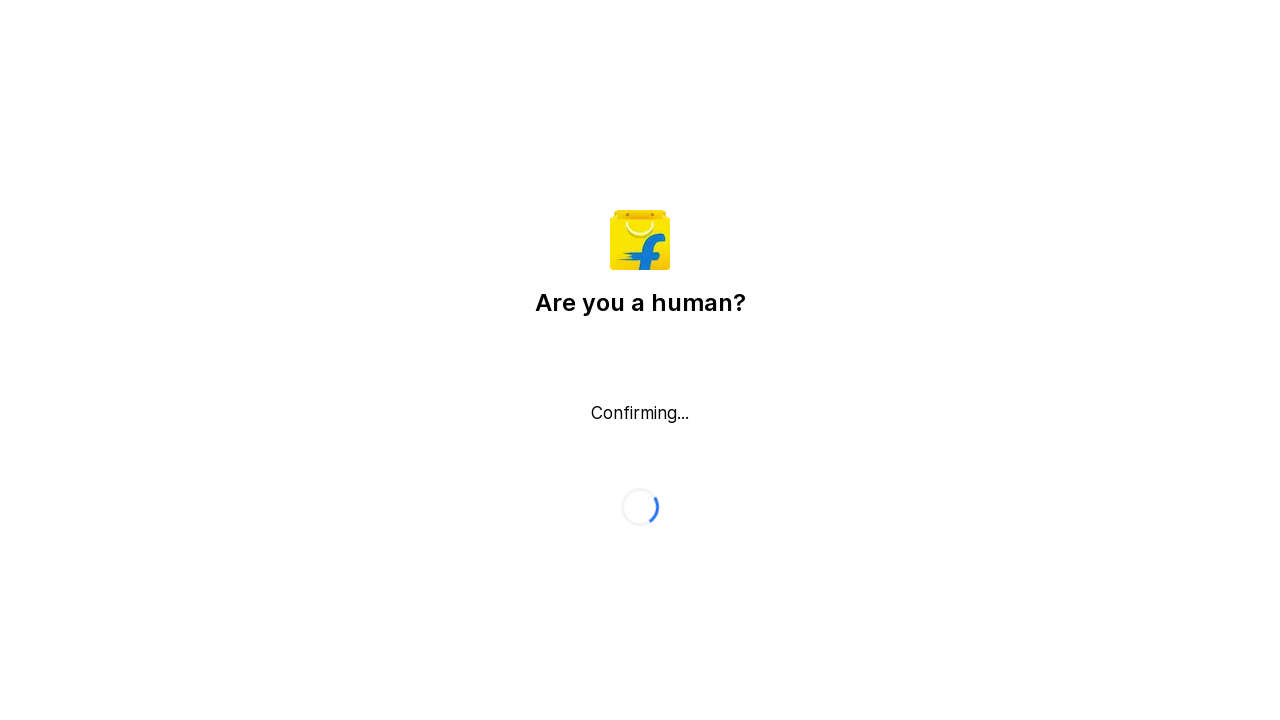

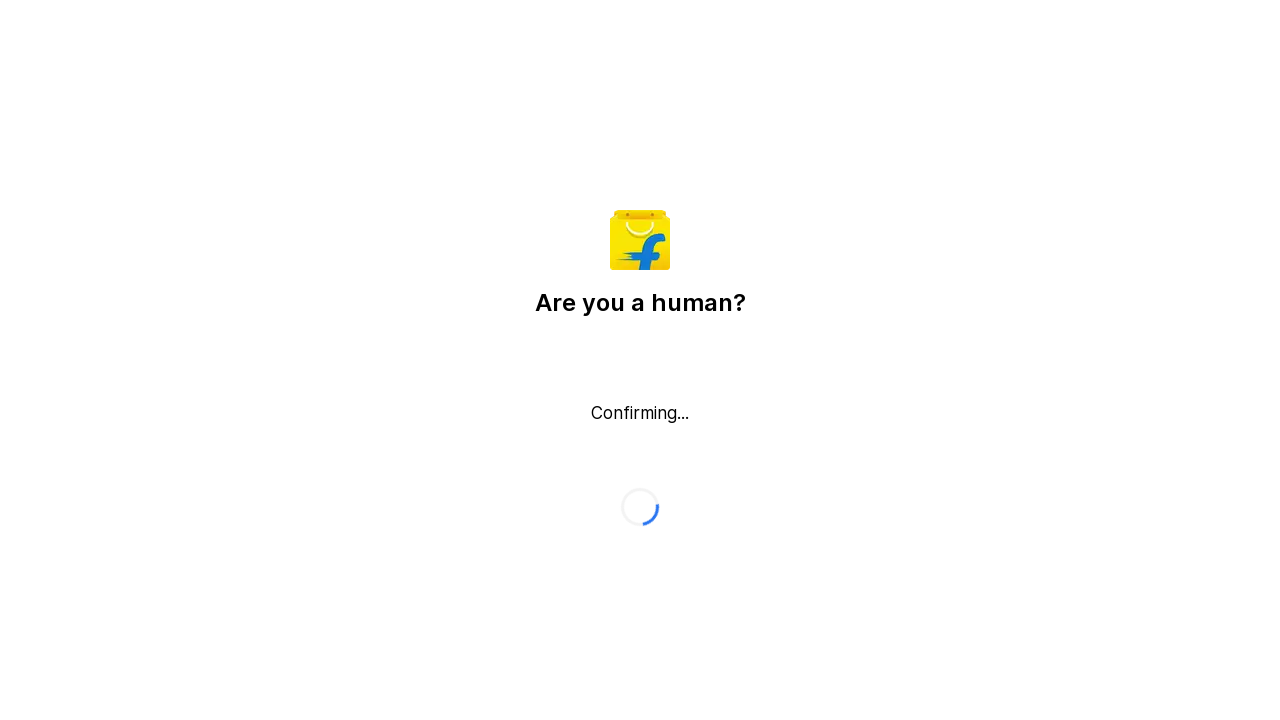